Tests AJAX functionality by clicking a button that triggers an asynchronous request and waiting for the success message to appear

Starting URL: http://uitestingplayground.com/ajax

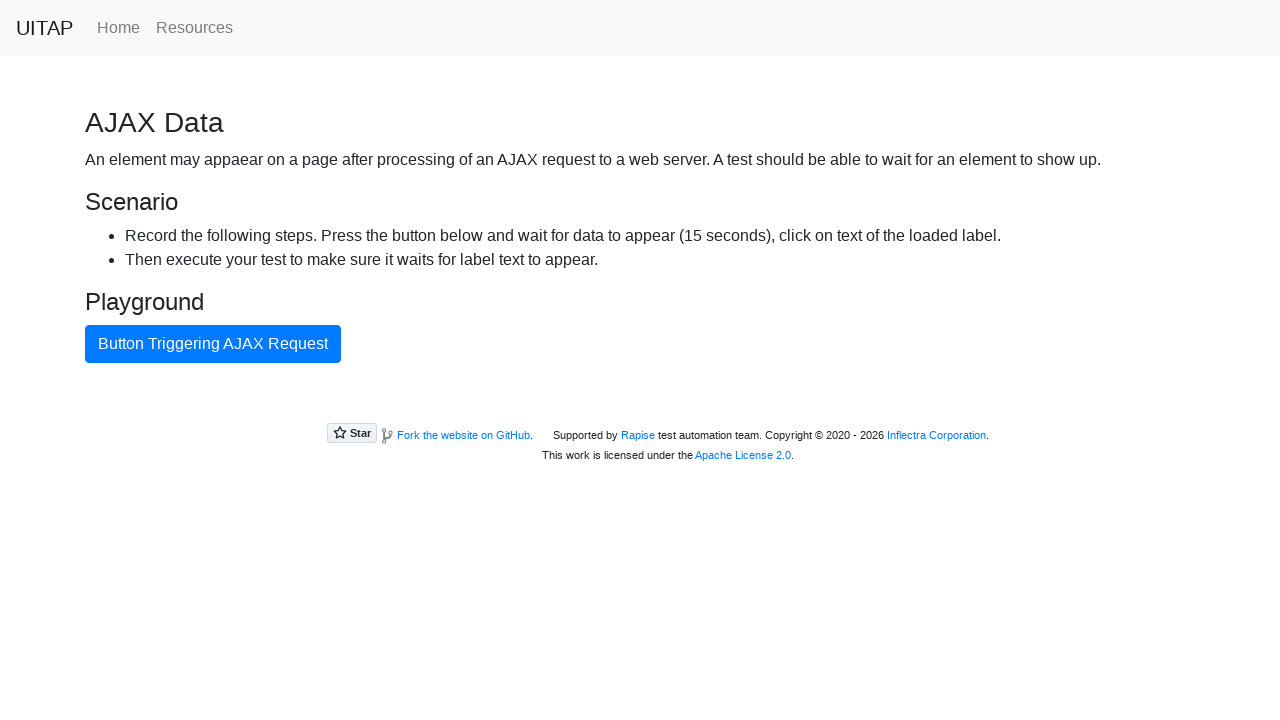

Clicked the AJAX button to trigger asynchronous request at (213, 344) on #ajaxButton
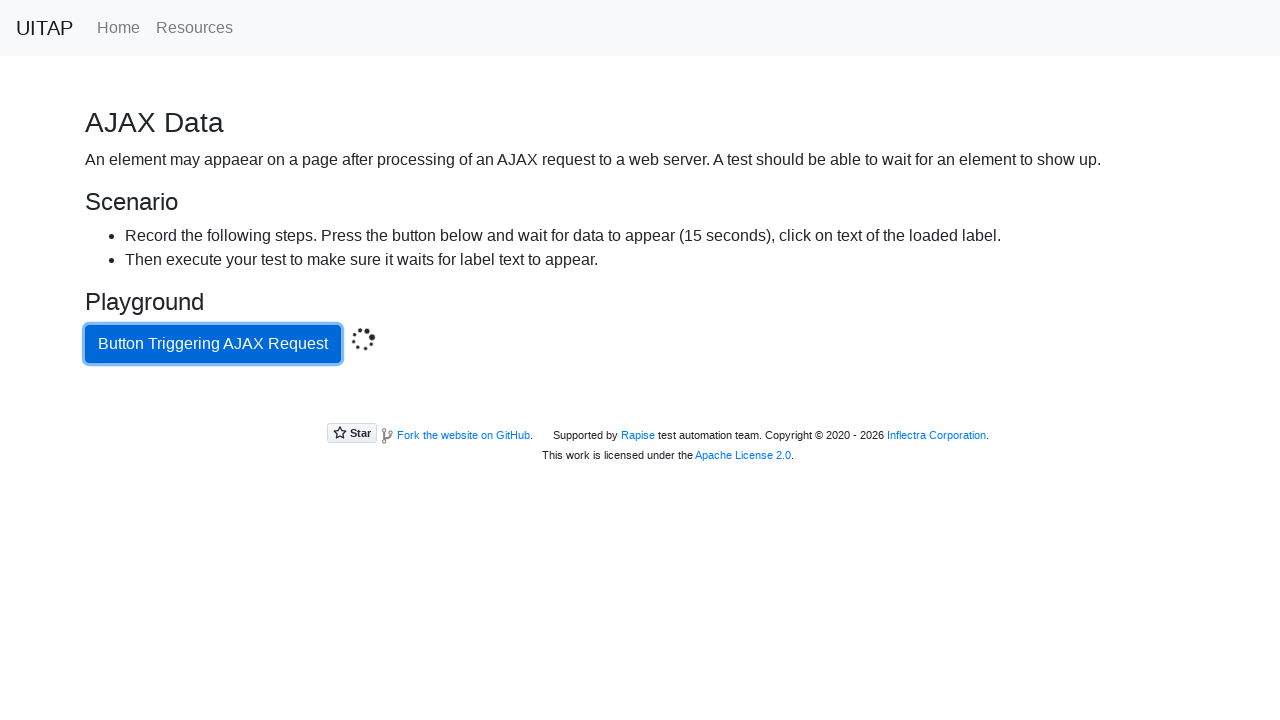

Success message appeared confirming AJAX request completed
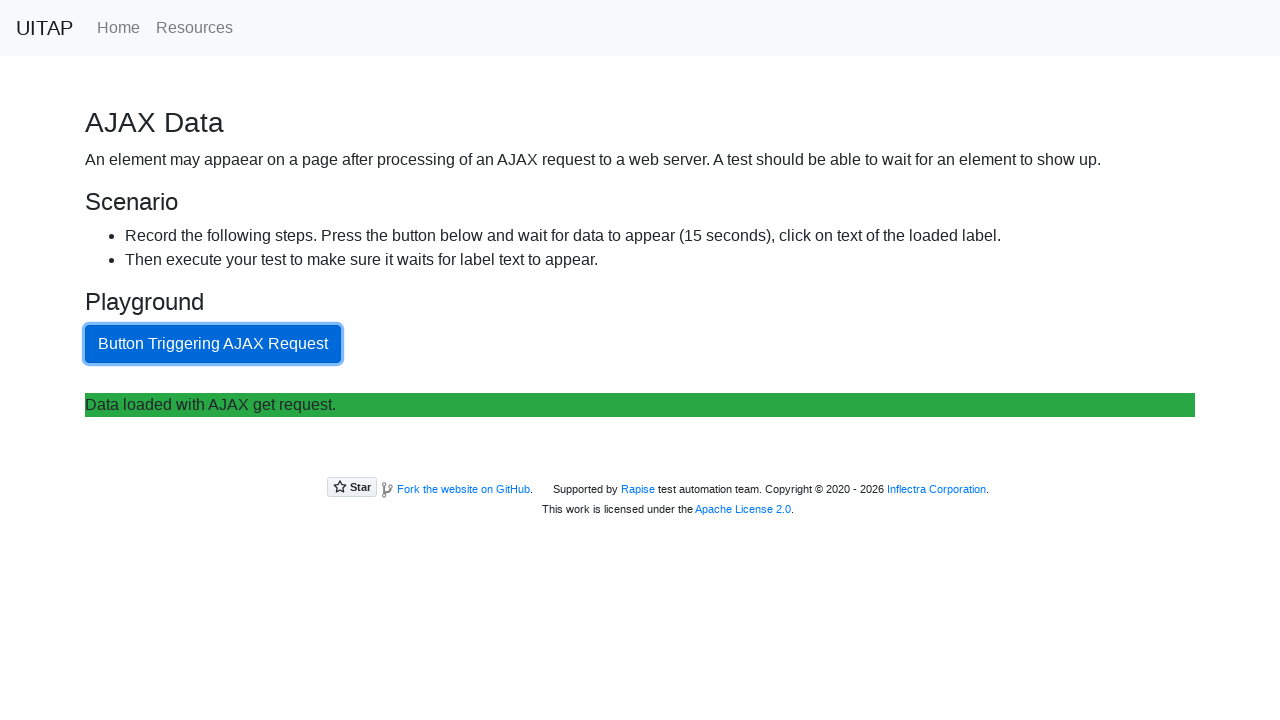

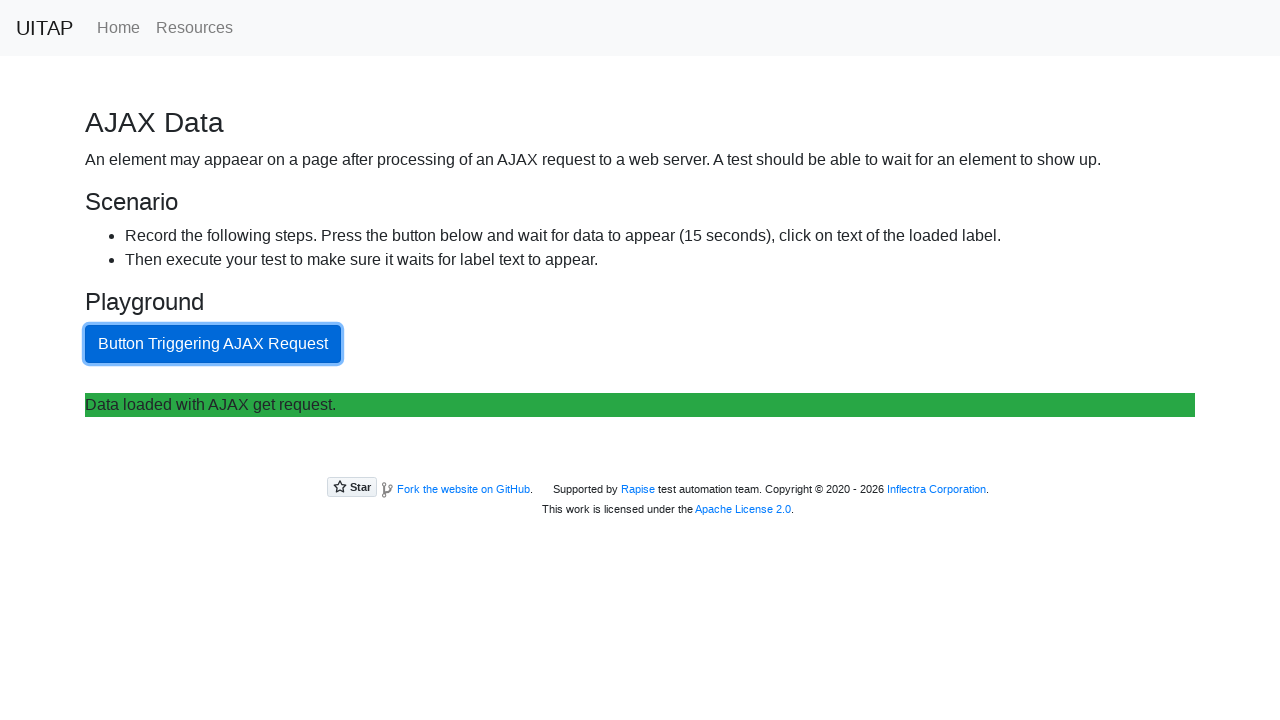